Tests notification messages by clicking a link and verifying a flash notification appears

Starting URL: https://the-internet.herokuapp.com/notification_message_rendered

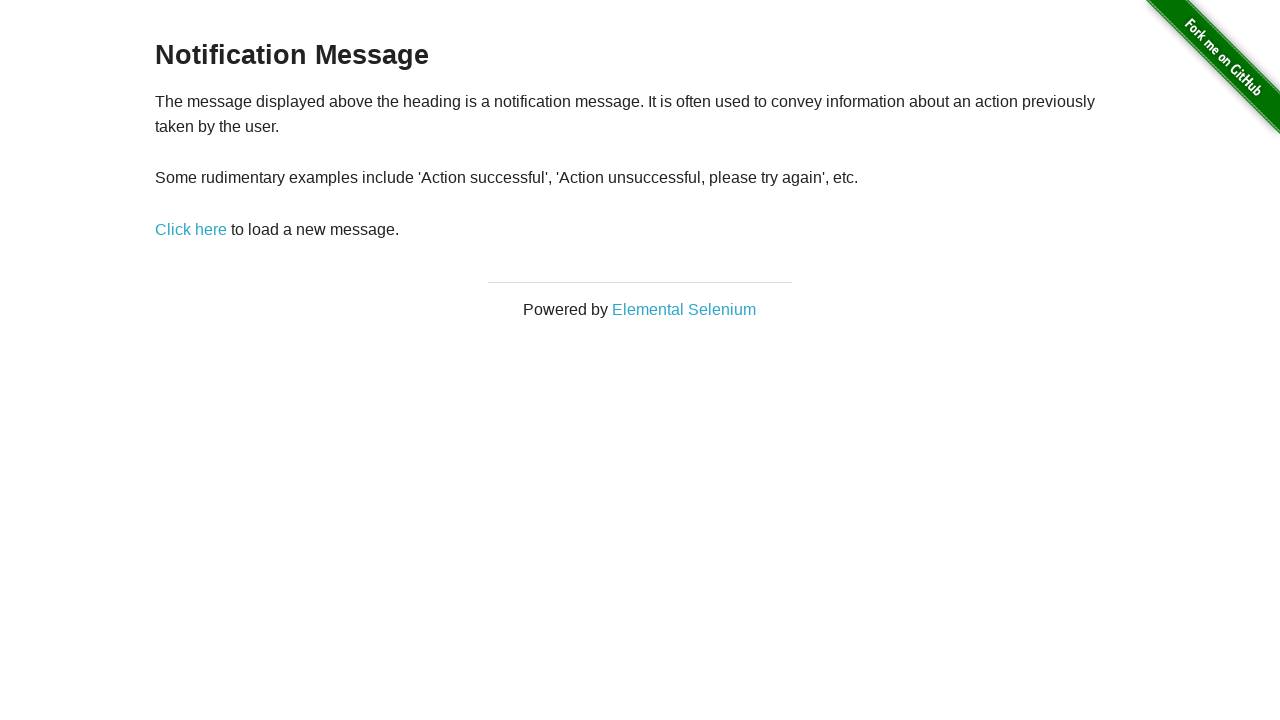

Clicked link to trigger notification message at (191, 229) on [href="/notification_message"]
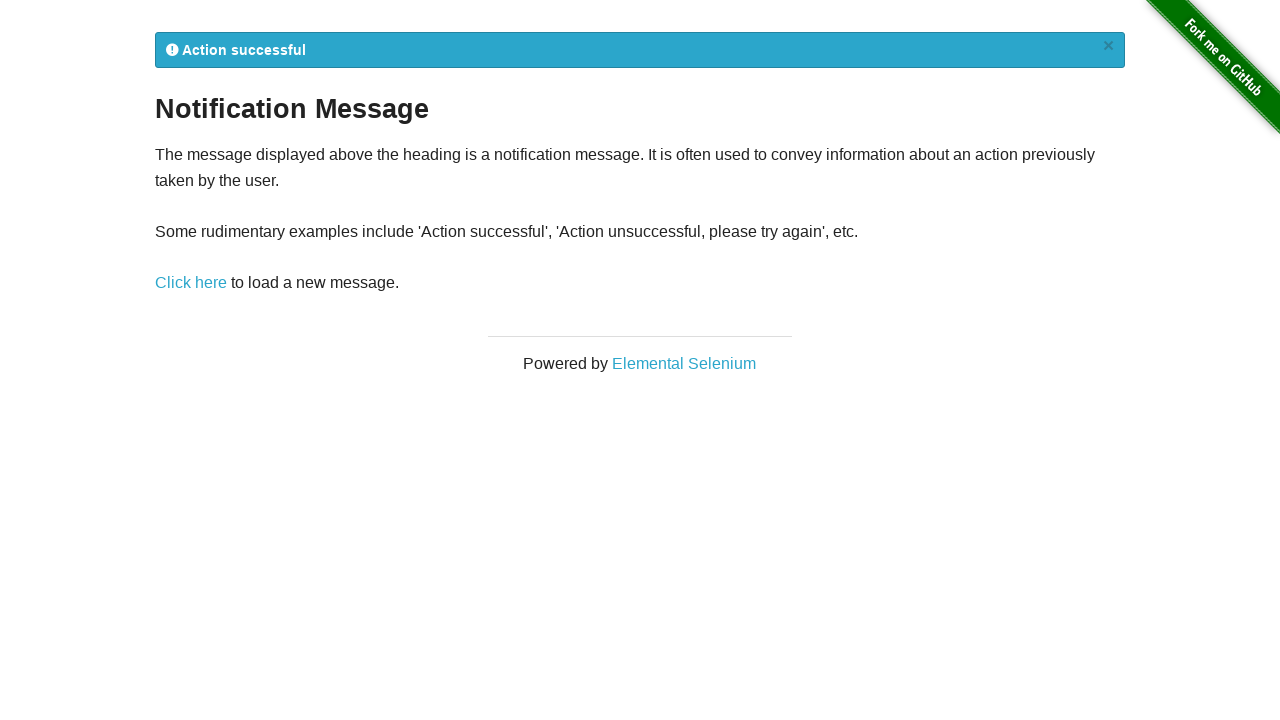

Flash notification appeared on page
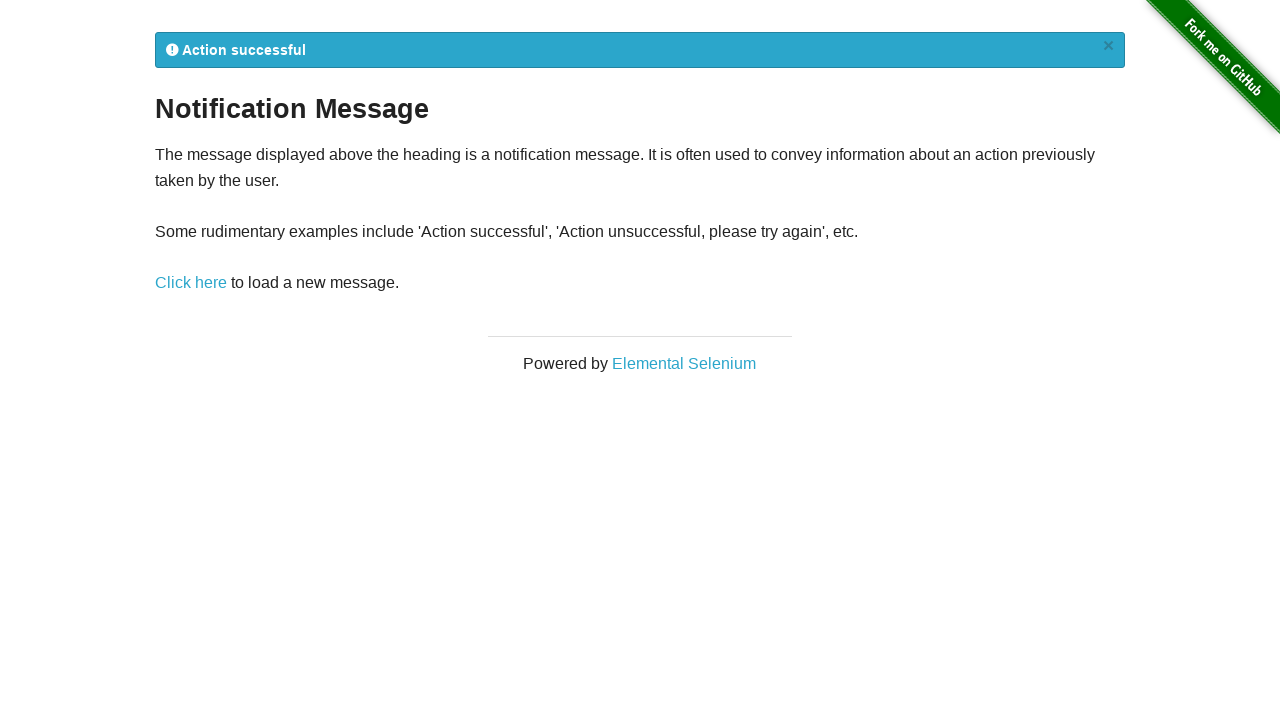

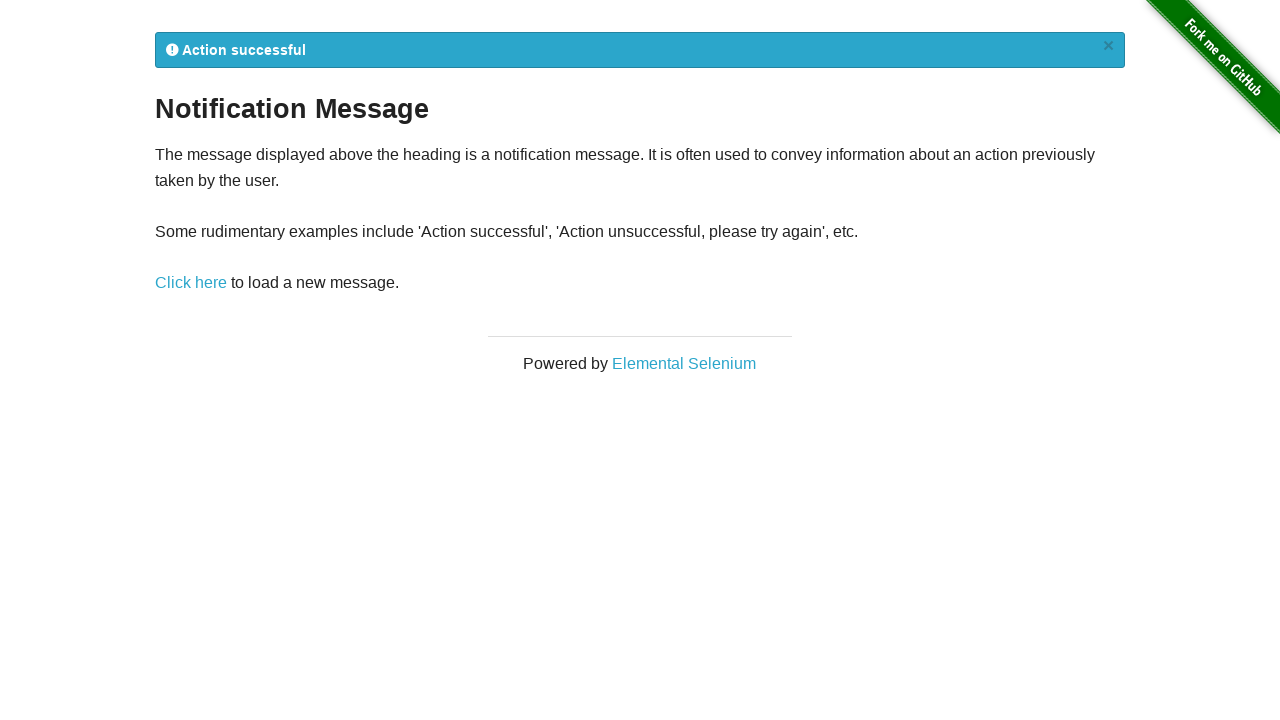